Tests various UI elements on an automation practice page including links, dropdowns, and JavaScript alerts

Starting URL: https://rahulshettyacademy.com/AutomationPractice/

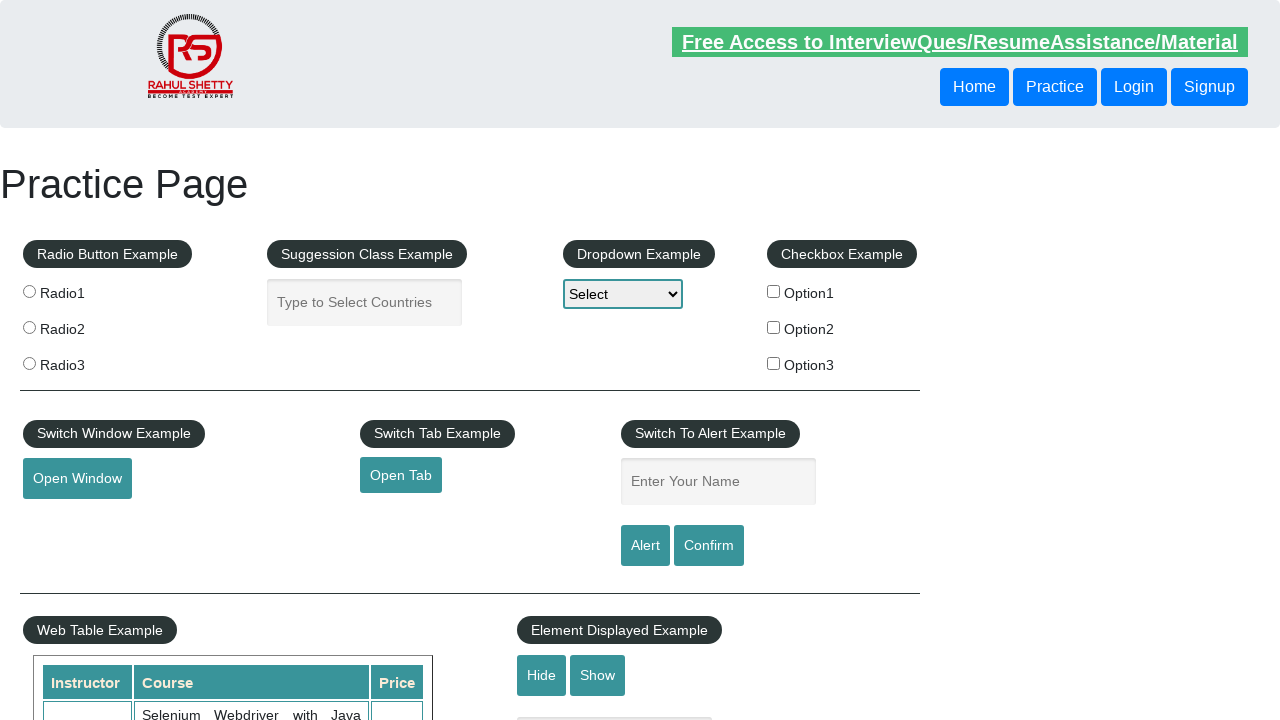

Clicked on the interview questions link at (960, 42) on text=Free Access to InterviewQues/ResumeAssistance/Material
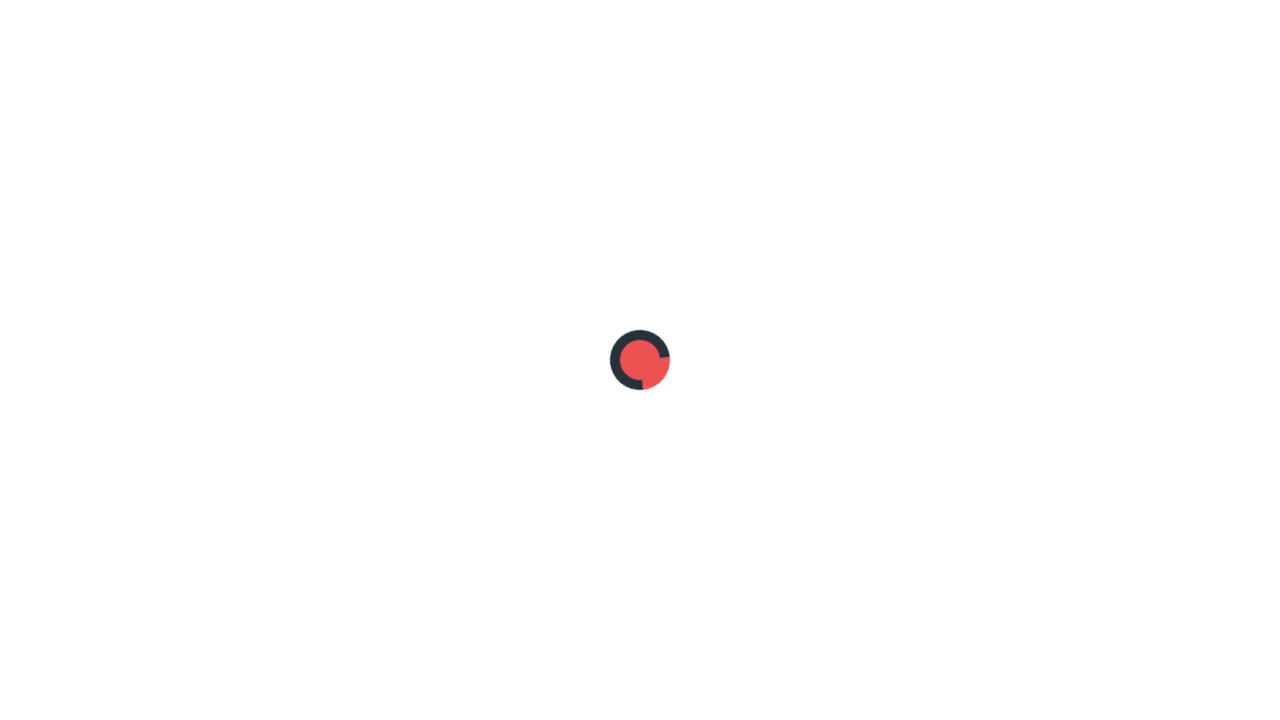

Navigated back to the main page
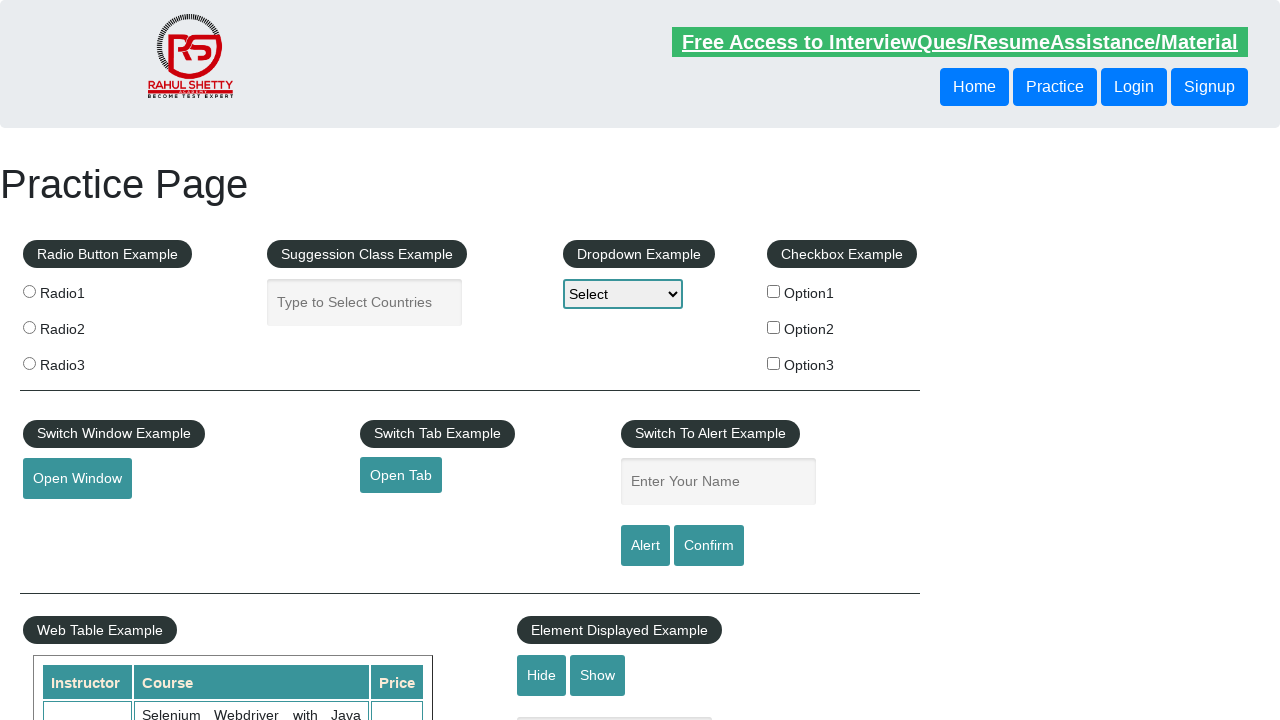

Clicked the Home button at (974, 87) on xpath=//button[text()='Home']
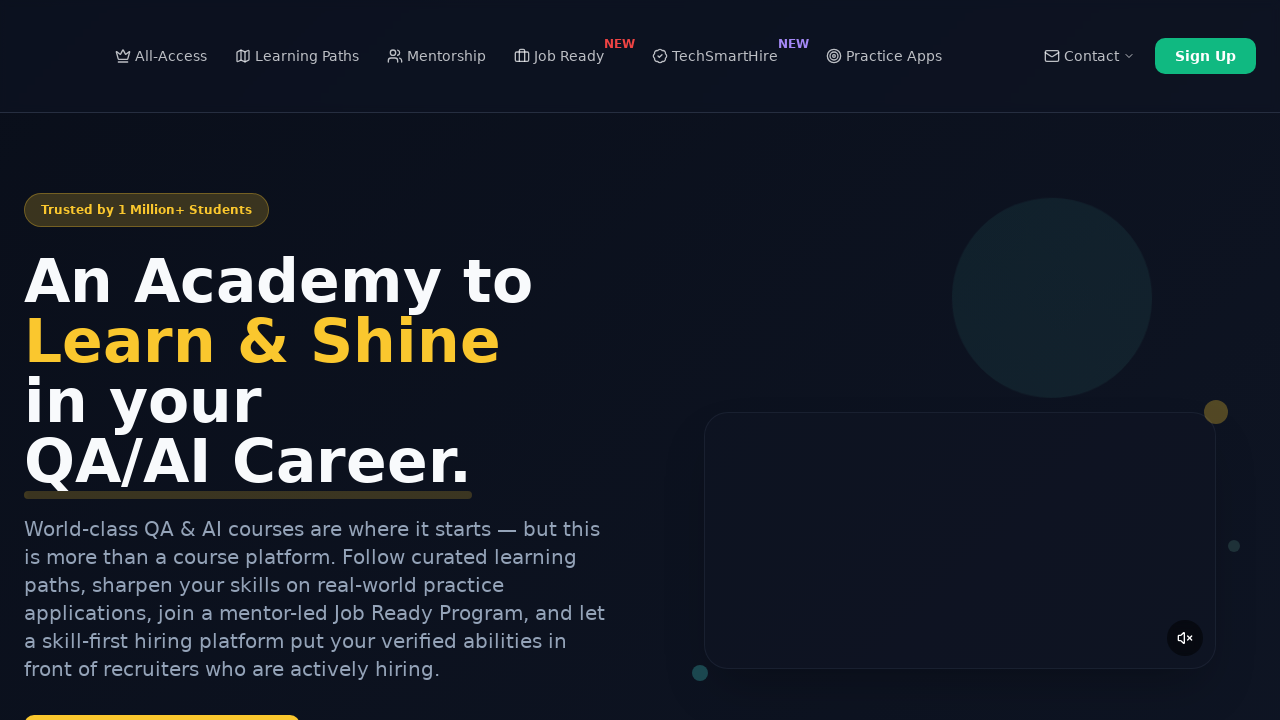

Navigated back again
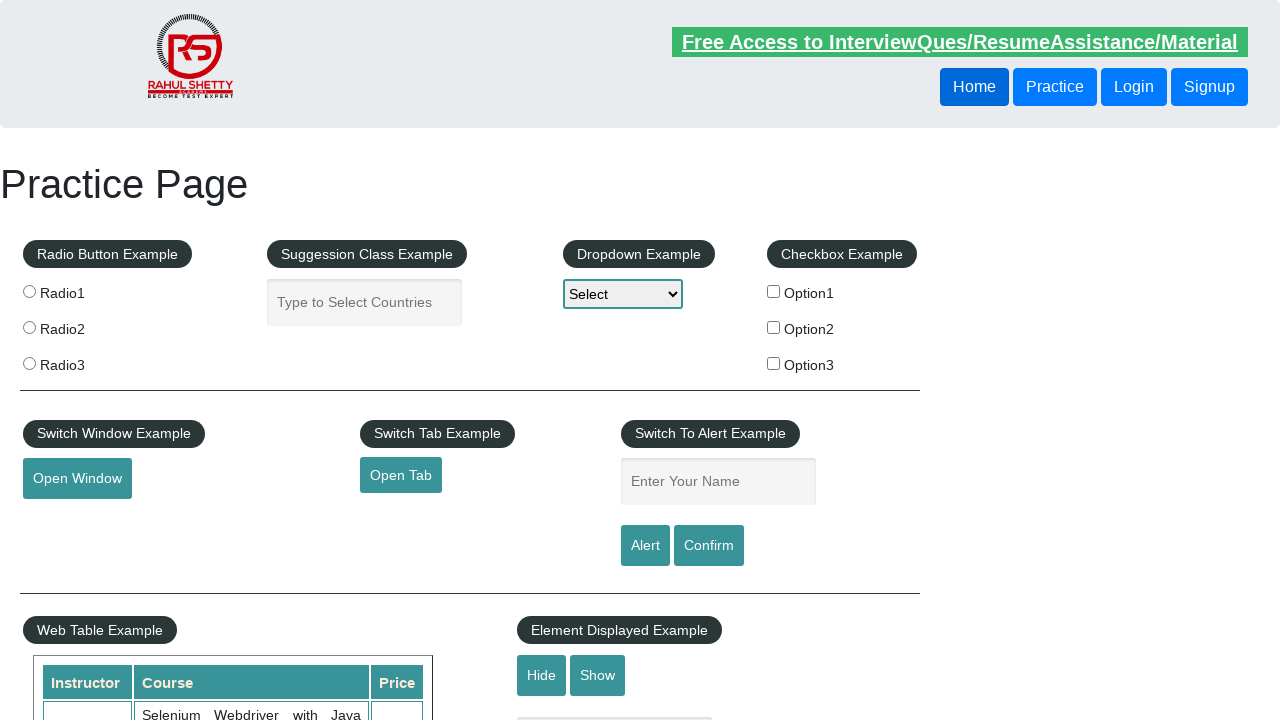

Selected dropdown option by index 1 on #dropdown-class-example
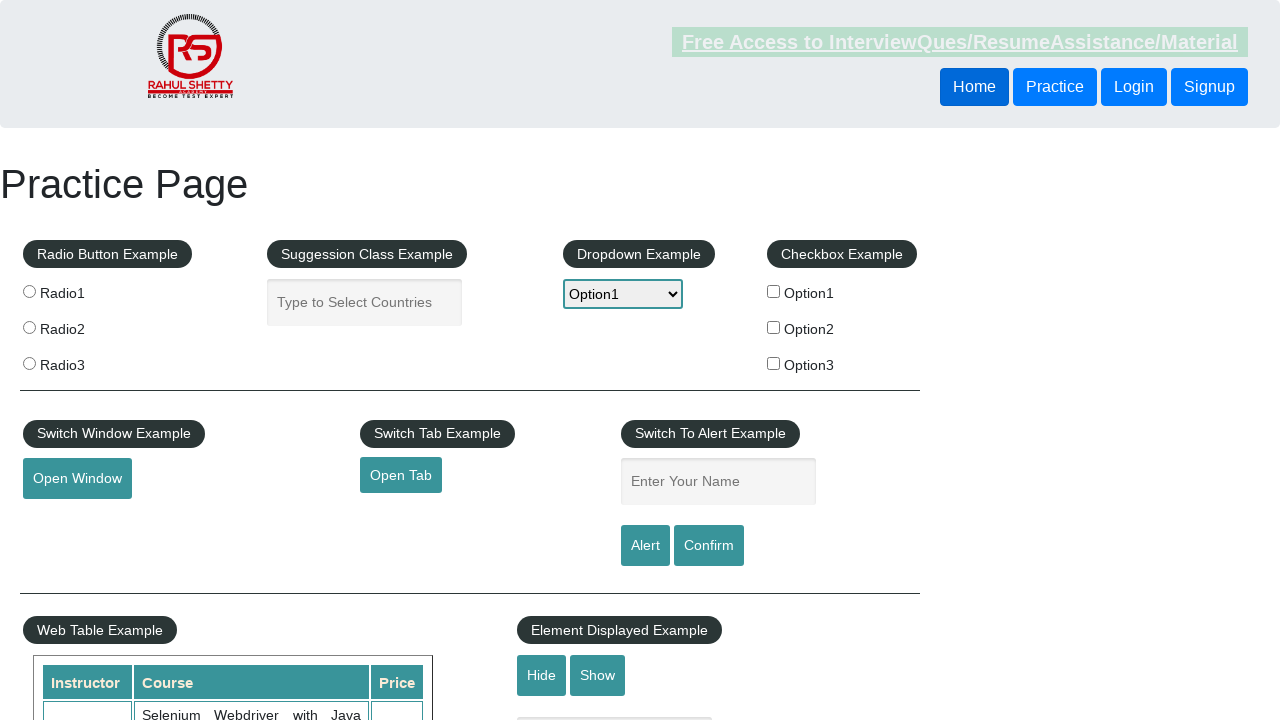

Selected dropdown option by label 'Option2' on #dropdown-class-example
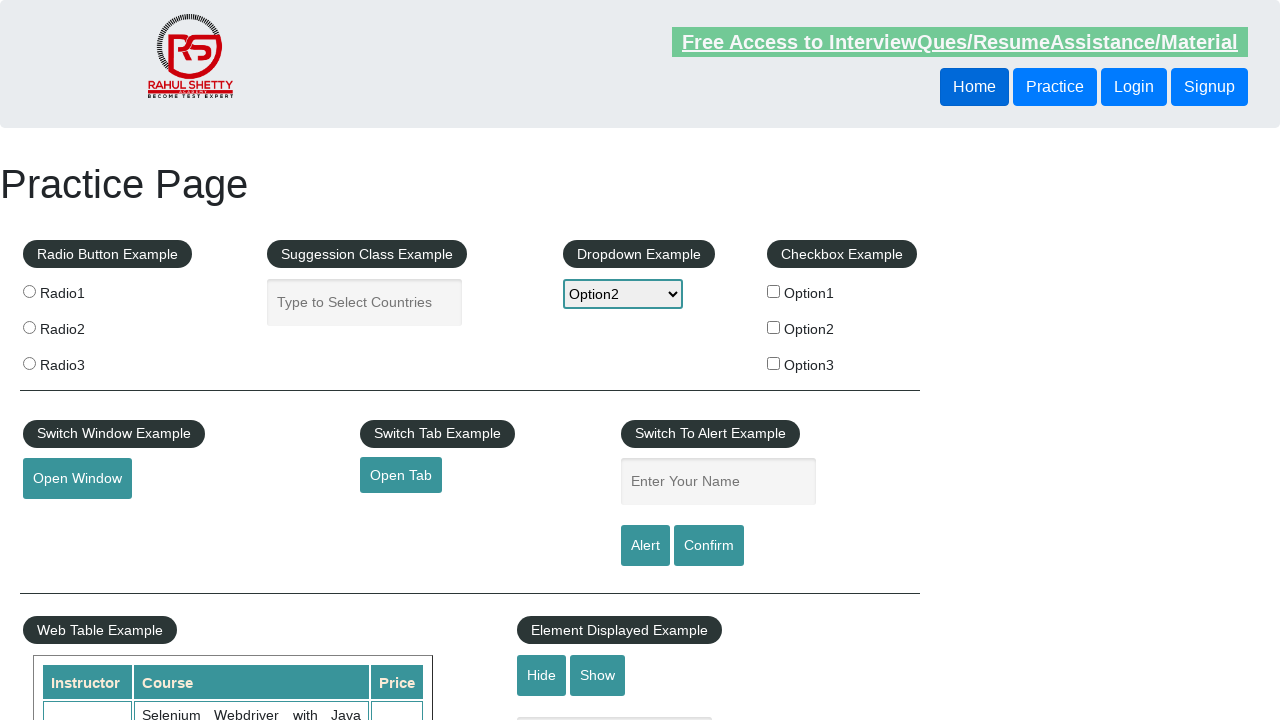

Selected dropdown option by value 'option3' on #dropdown-class-example
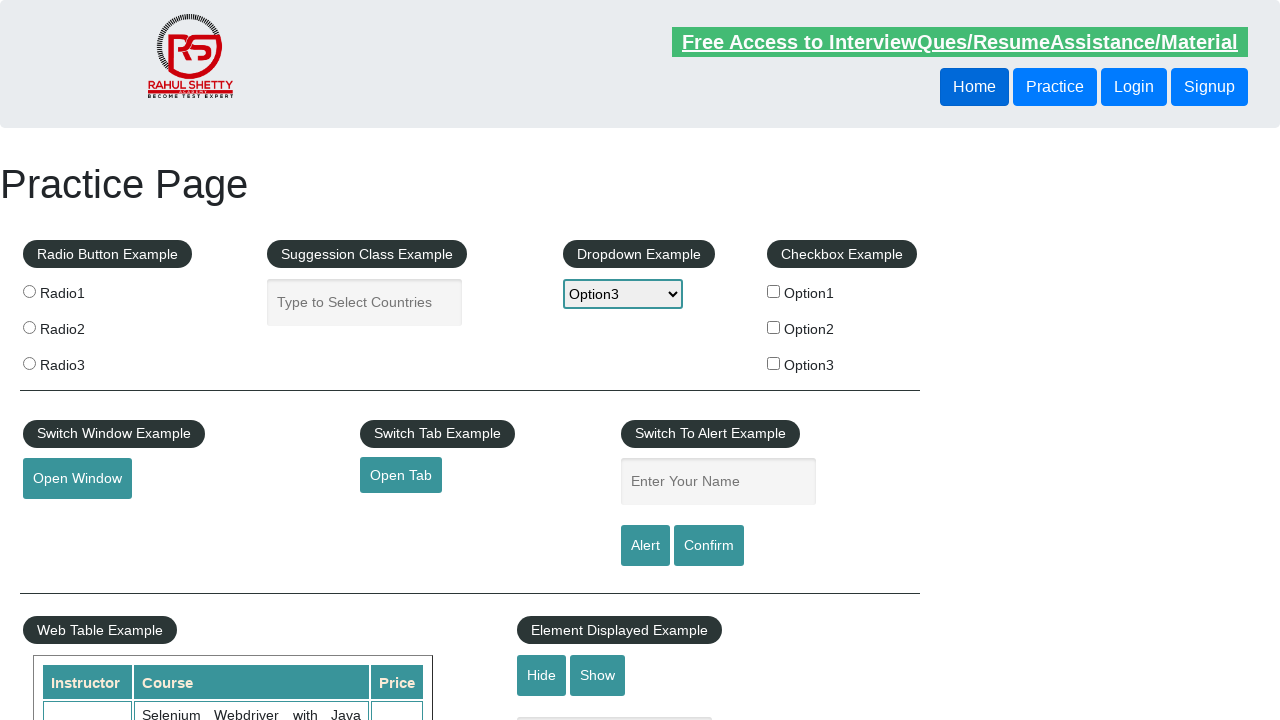

Filled name field with 'pAVAN' on #name
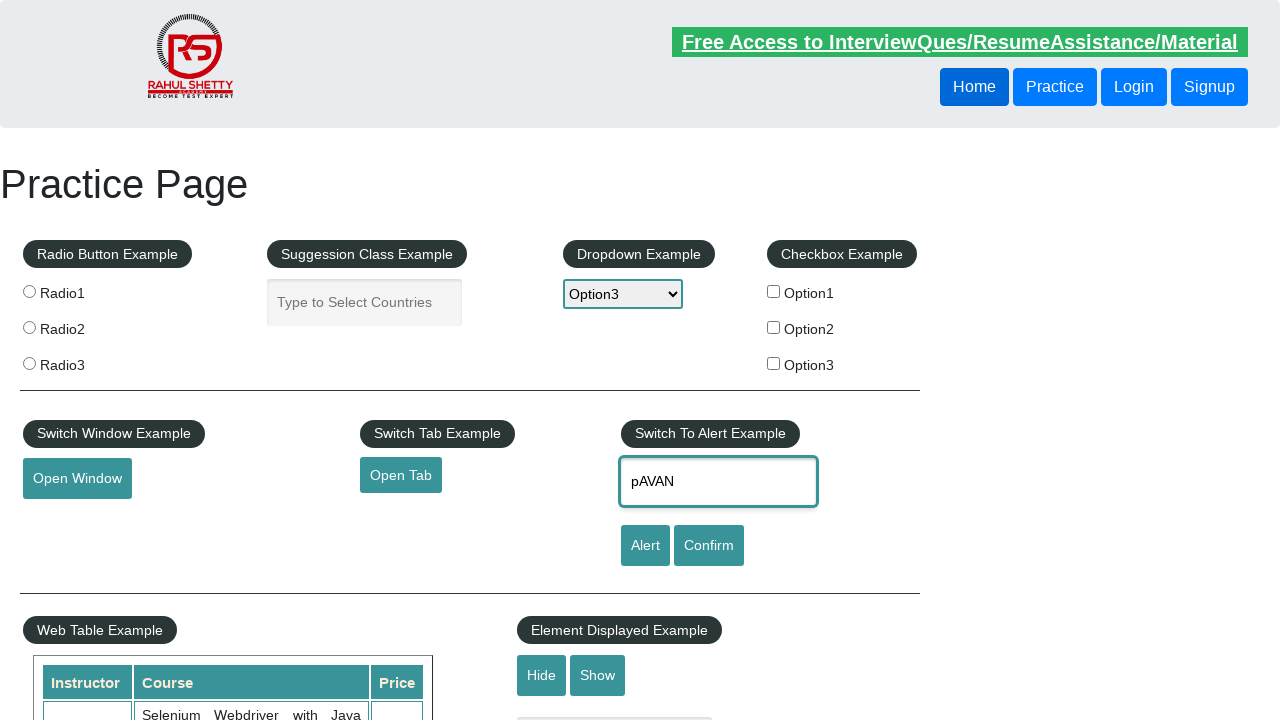

Clicked confirm button to trigger JavaScript alert at (709, 546) on #confirmbtn
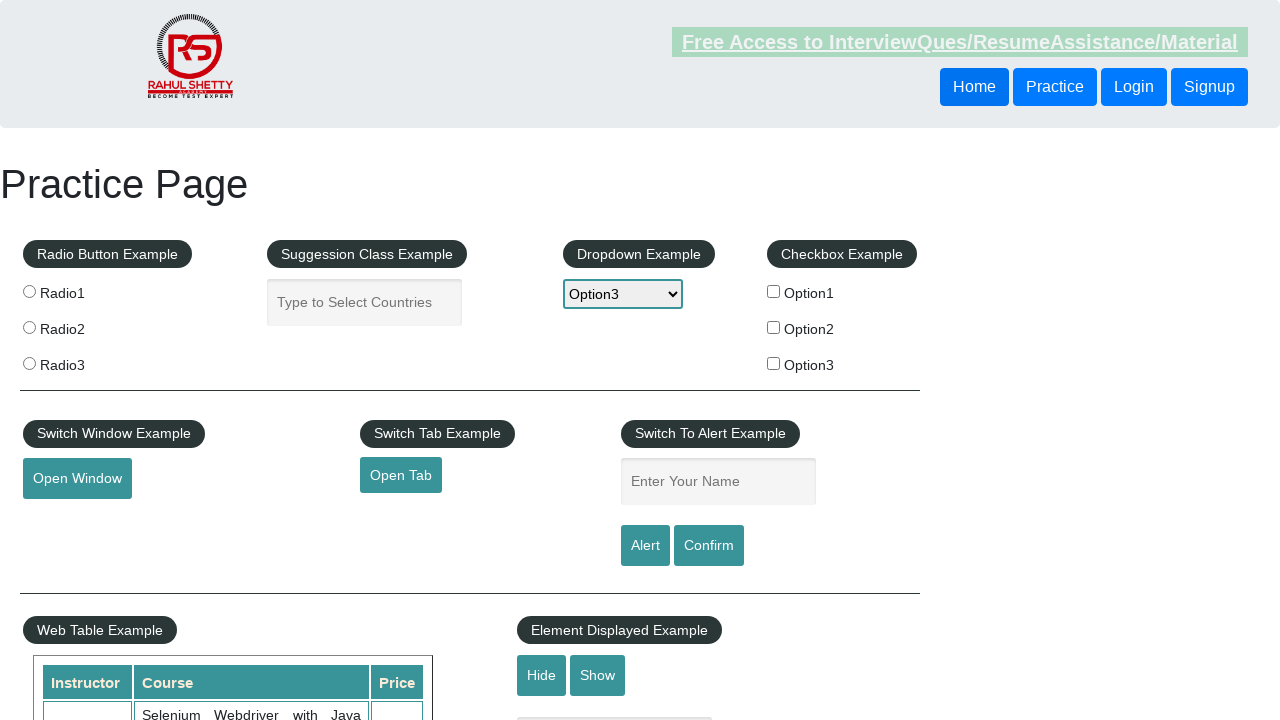

Set up dialog handler to accept JavaScript alerts
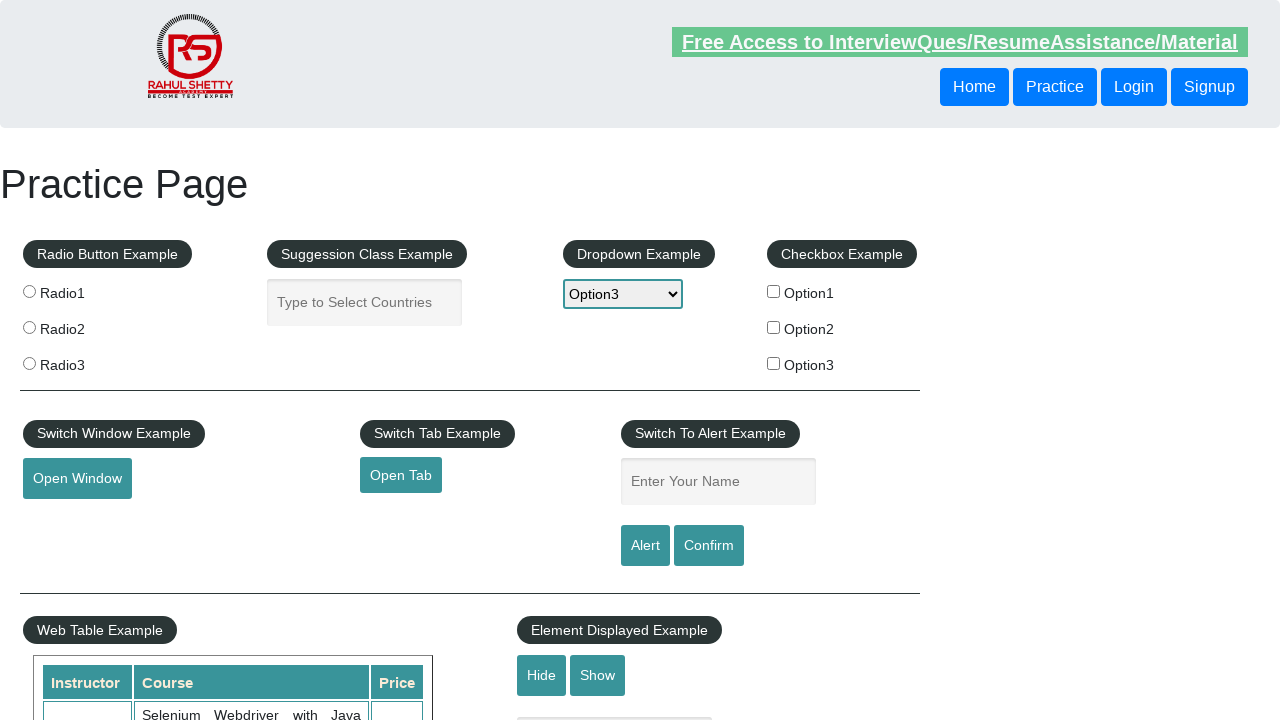

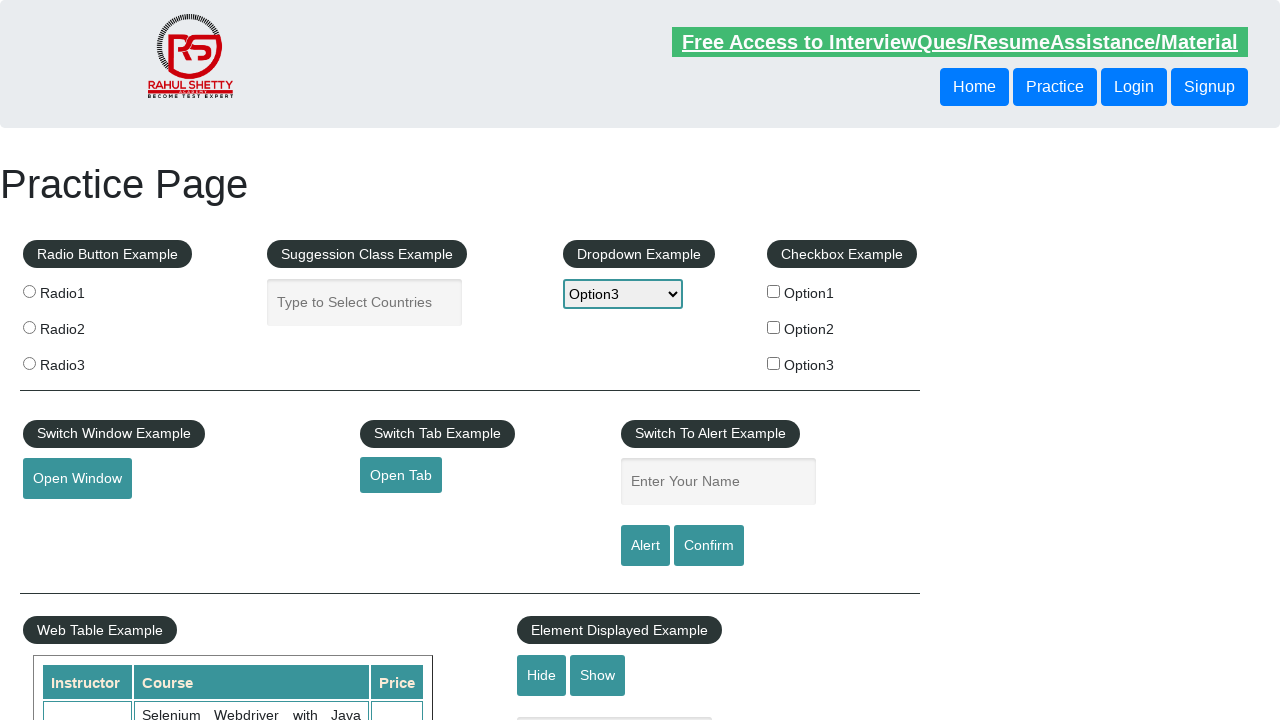